Tests iframe handling by switching between frames, filling form fields (first name, last name, email), switching back to parent frame, and clicking a button on the main page.

Starting URL: https://letcode.in/frame

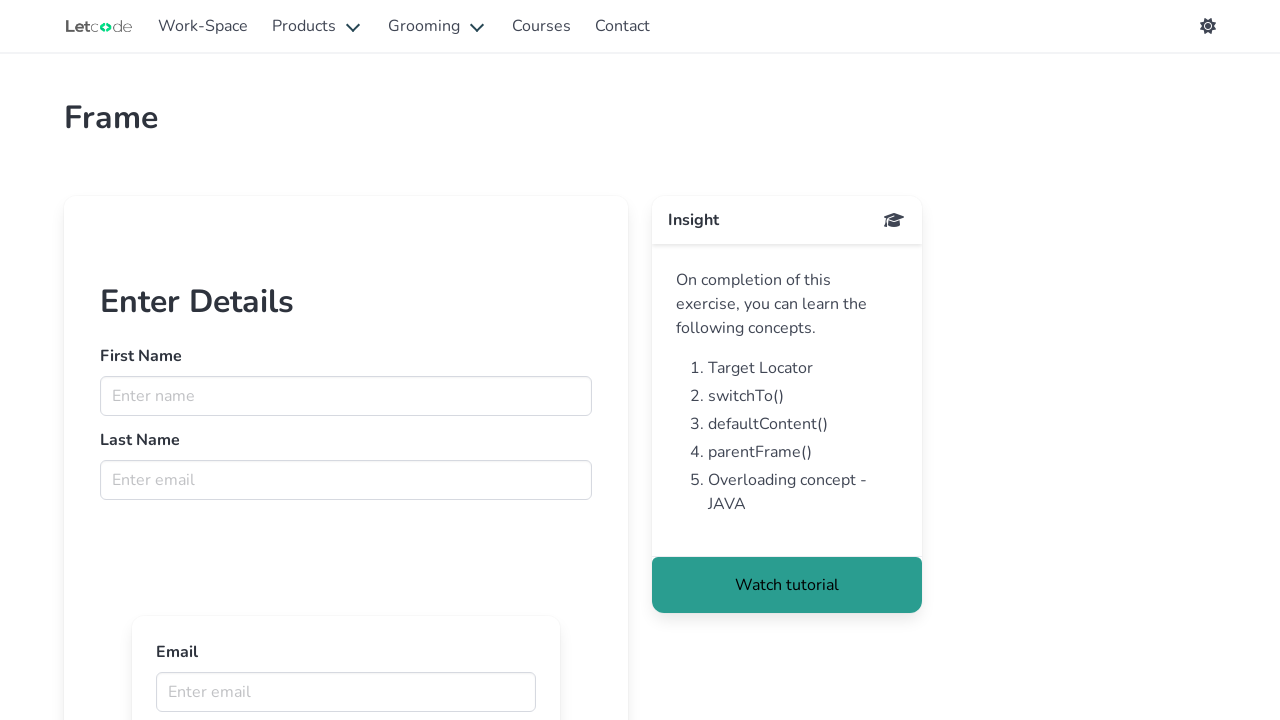

Located first iframe with src='frameui'
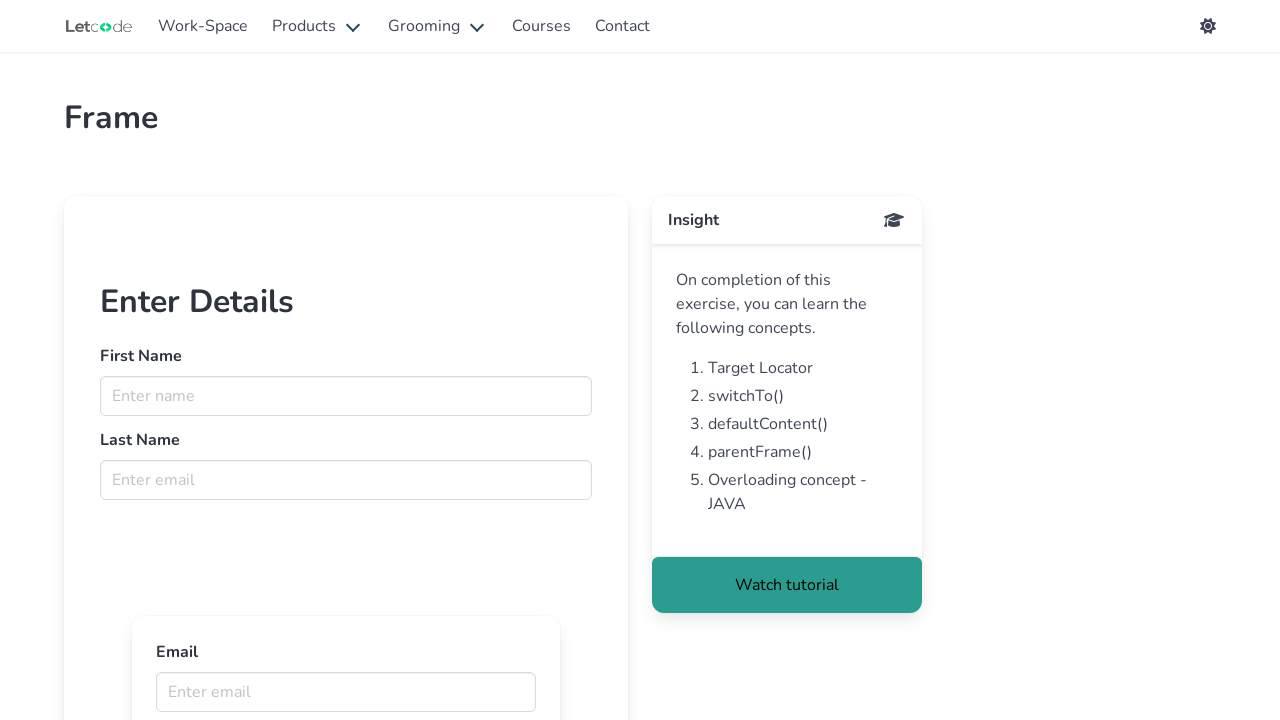

Filled first name field with 'Praveen' in first iframe on iframe[src='frameui'] >> internal:control=enter-frame >> input[name='fname']
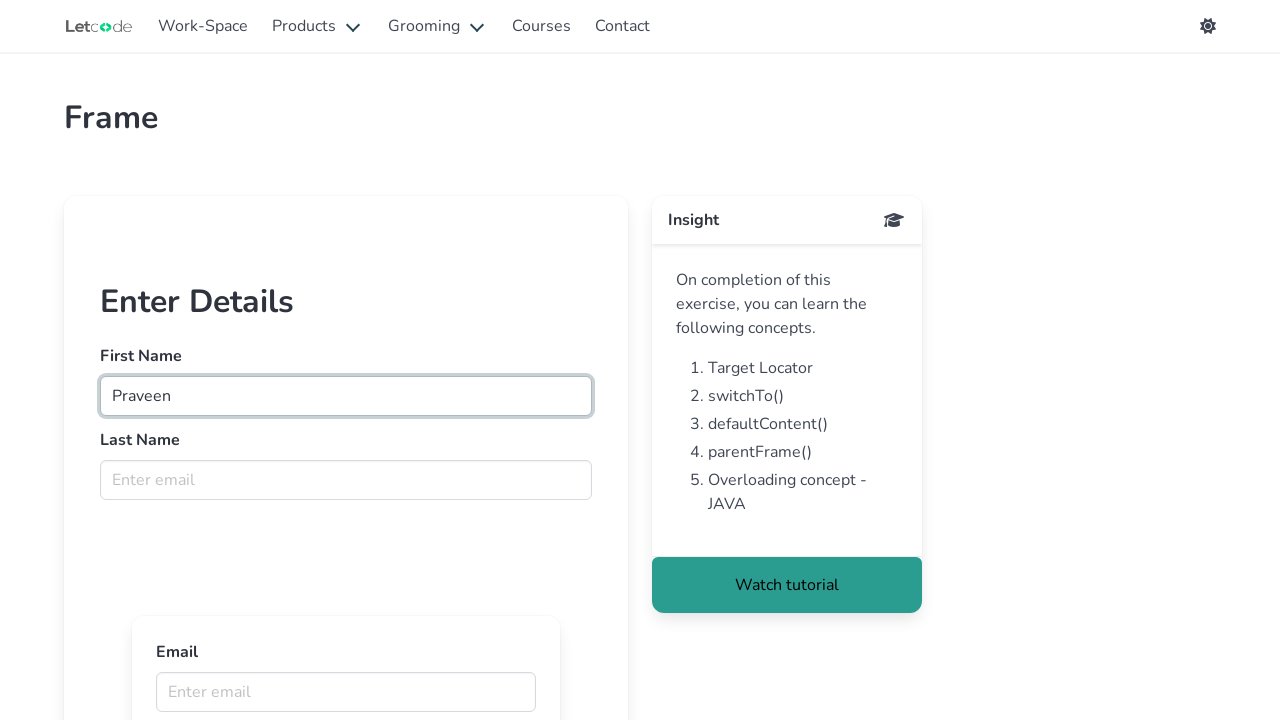

Filled last name field with 'B' in first iframe on iframe[src='frameui'] >> internal:control=enter-frame >> input[name='lname']
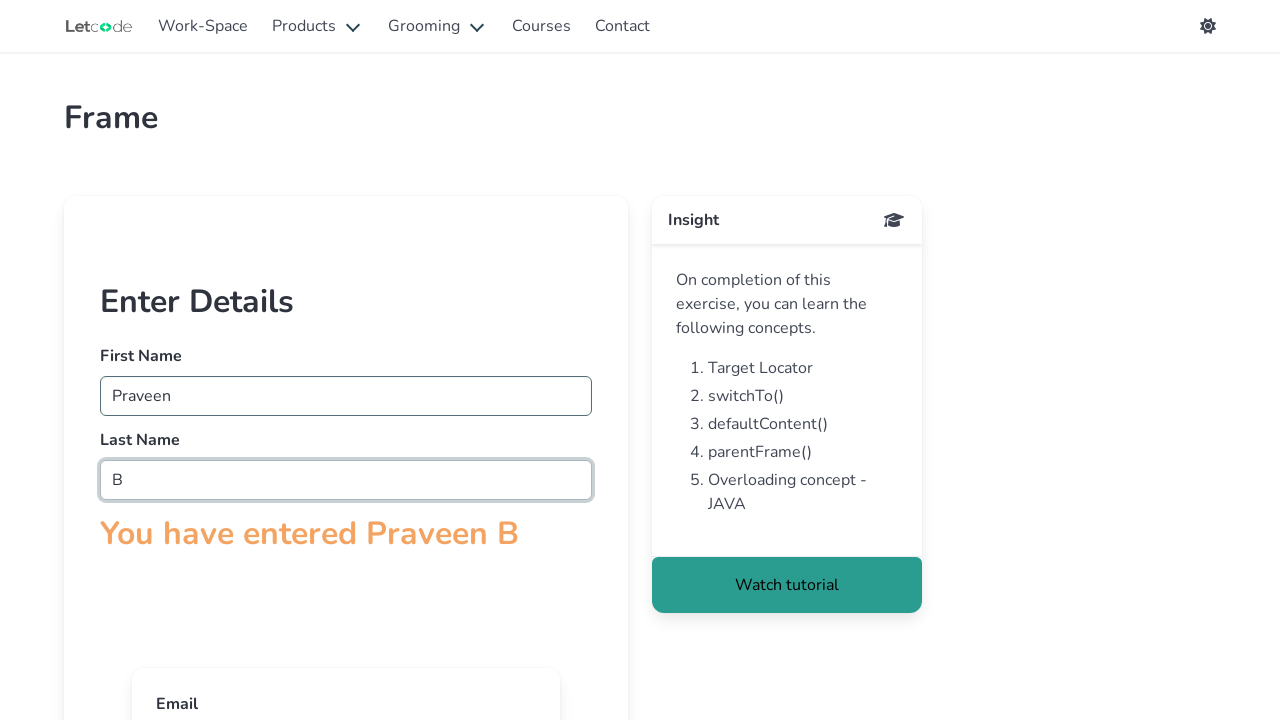

Located nested iframe inside first iframe
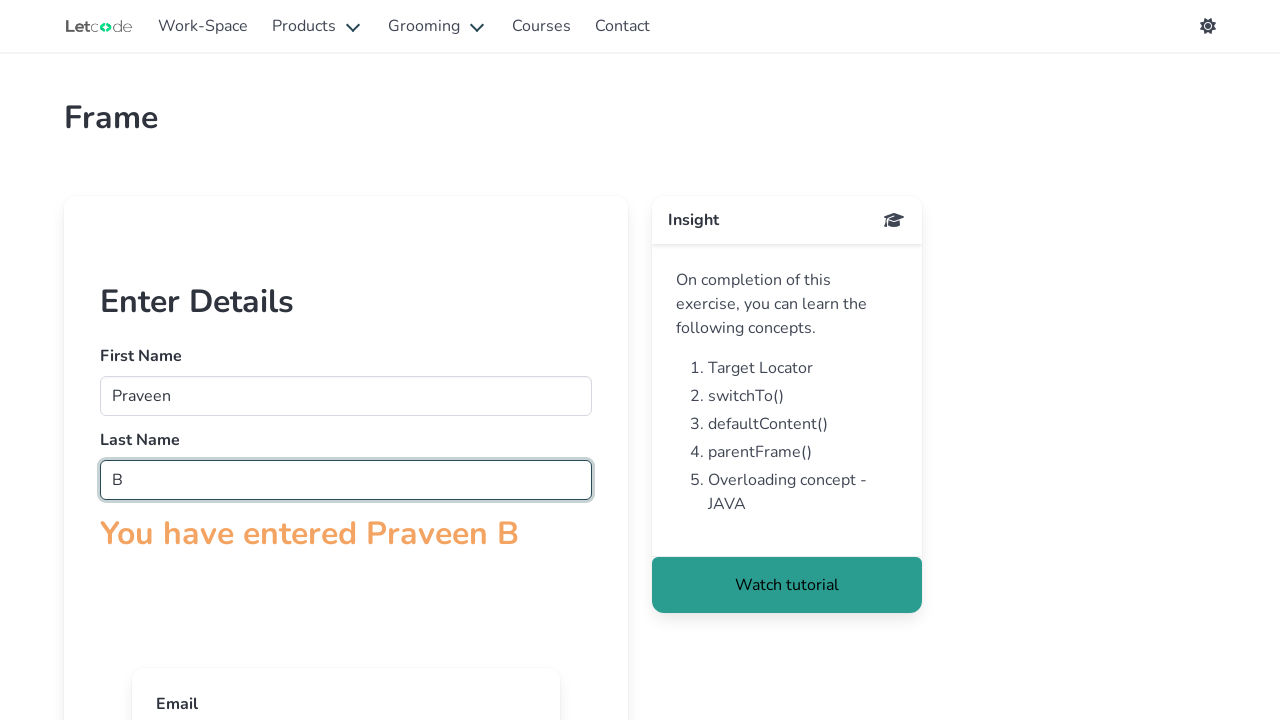

Filled email field with 'praveen@gmail.com' in nested iframe on iframe[src='frameui'] >> internal:control=enter-frame >> iframe >> nth=0 >> inte
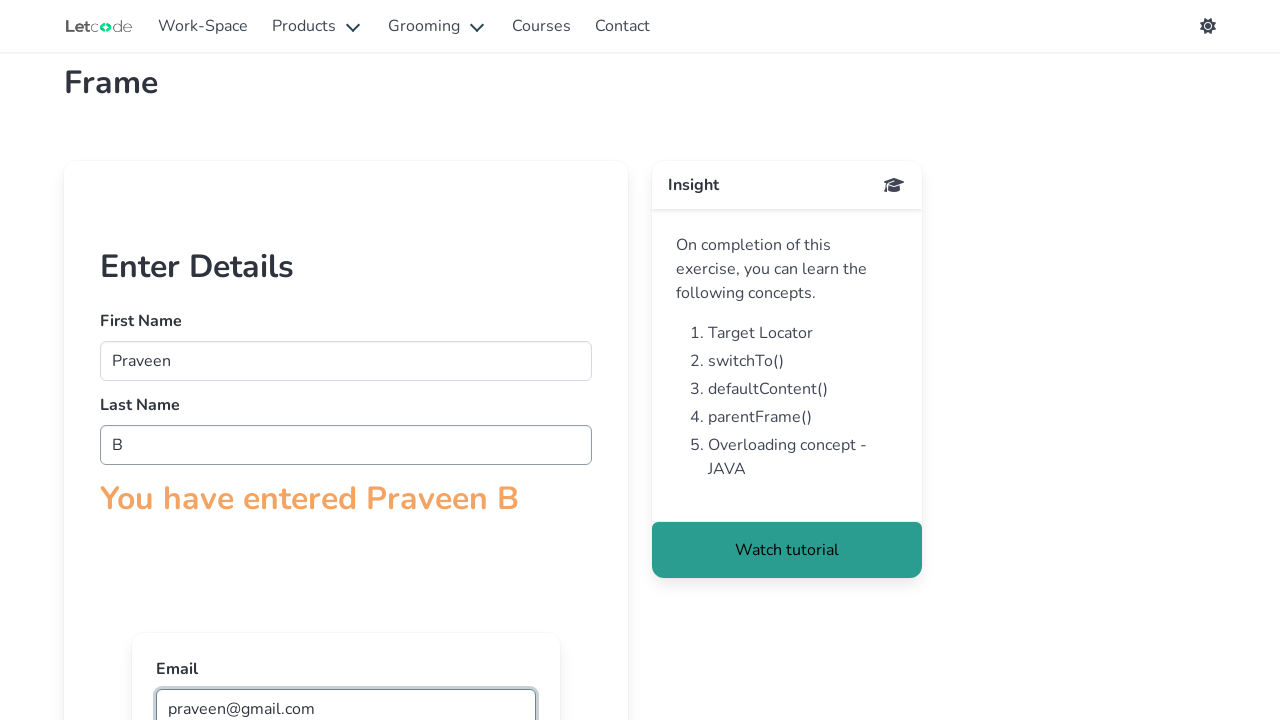

Updated last name field to 'Bharathi' in first iframe on iframe[src='frameui'] >> internal:control=enter-frame >> input[name='lname']
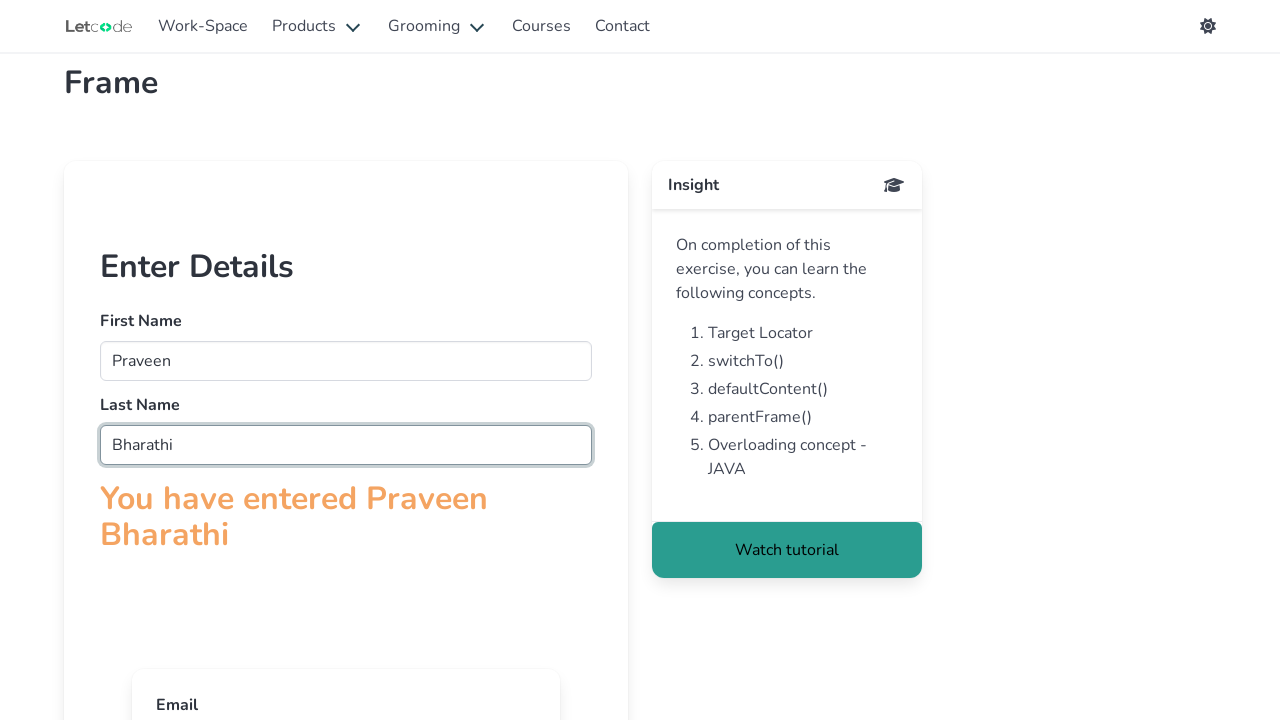

Clicked 'Watch tutorial' button on main page at (787, 550) on button:has-text('Watch tutorial')
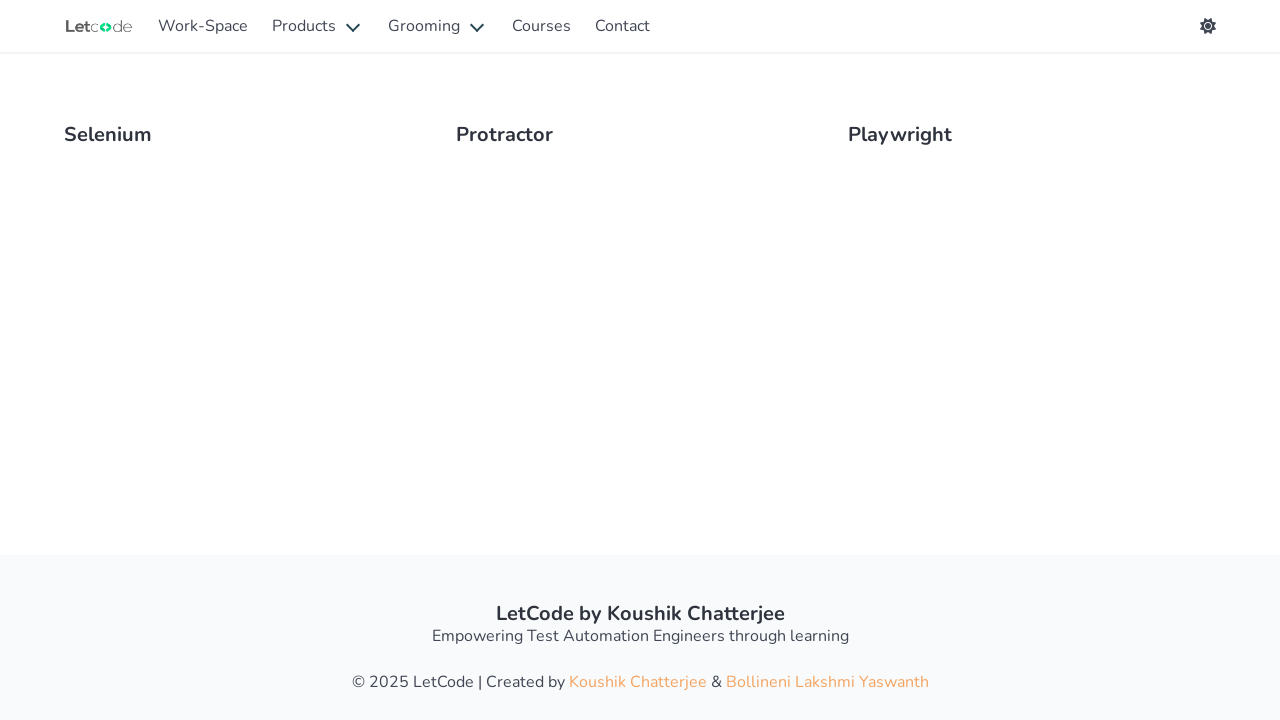

Waited 2 seconds for page to process action
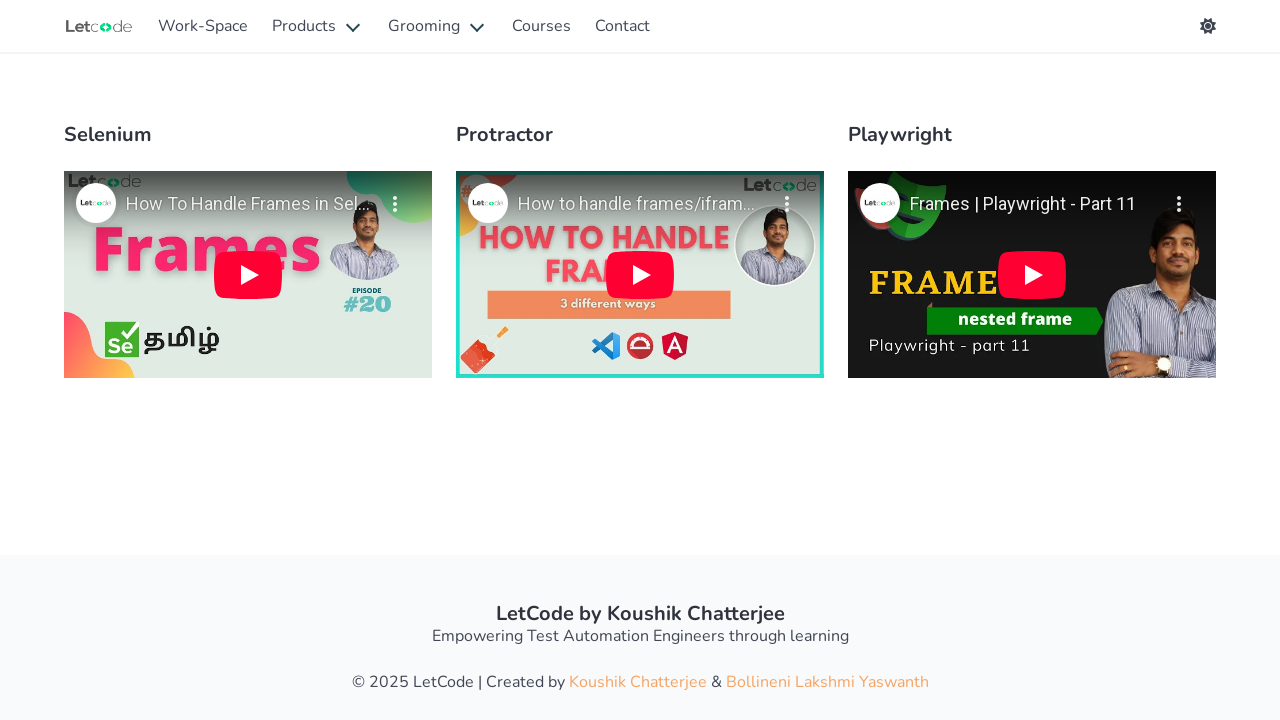

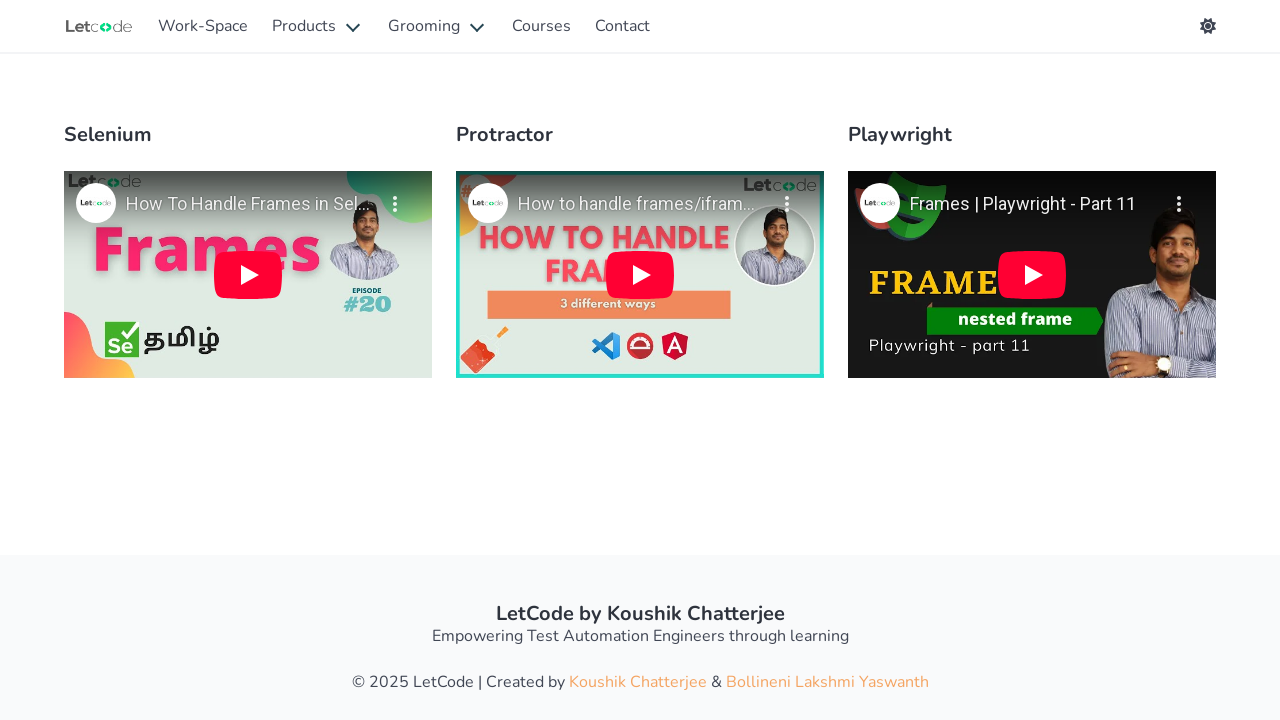